Navigates to a demo table page and verifies employee information by checking if rows contain the name "Maulik"

Starting URL: http://automationbykrishna.com/

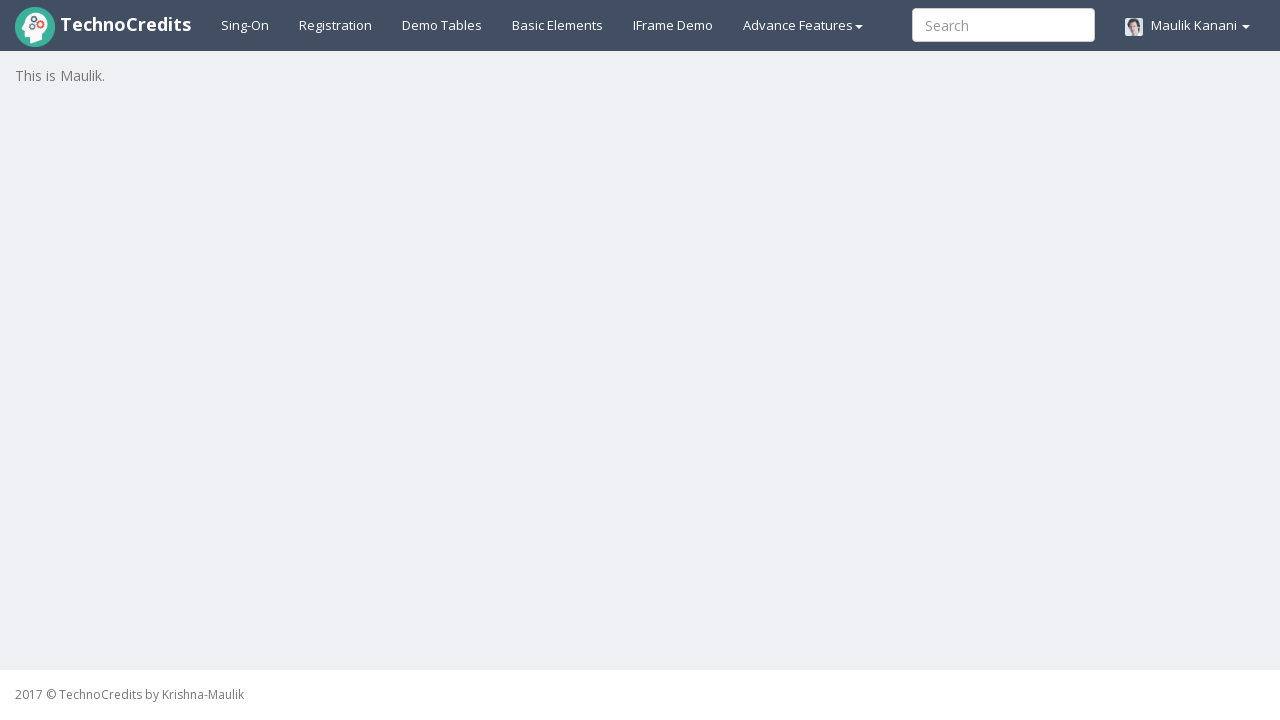

Clicked on demo table link at (442, 25) on a#demotable
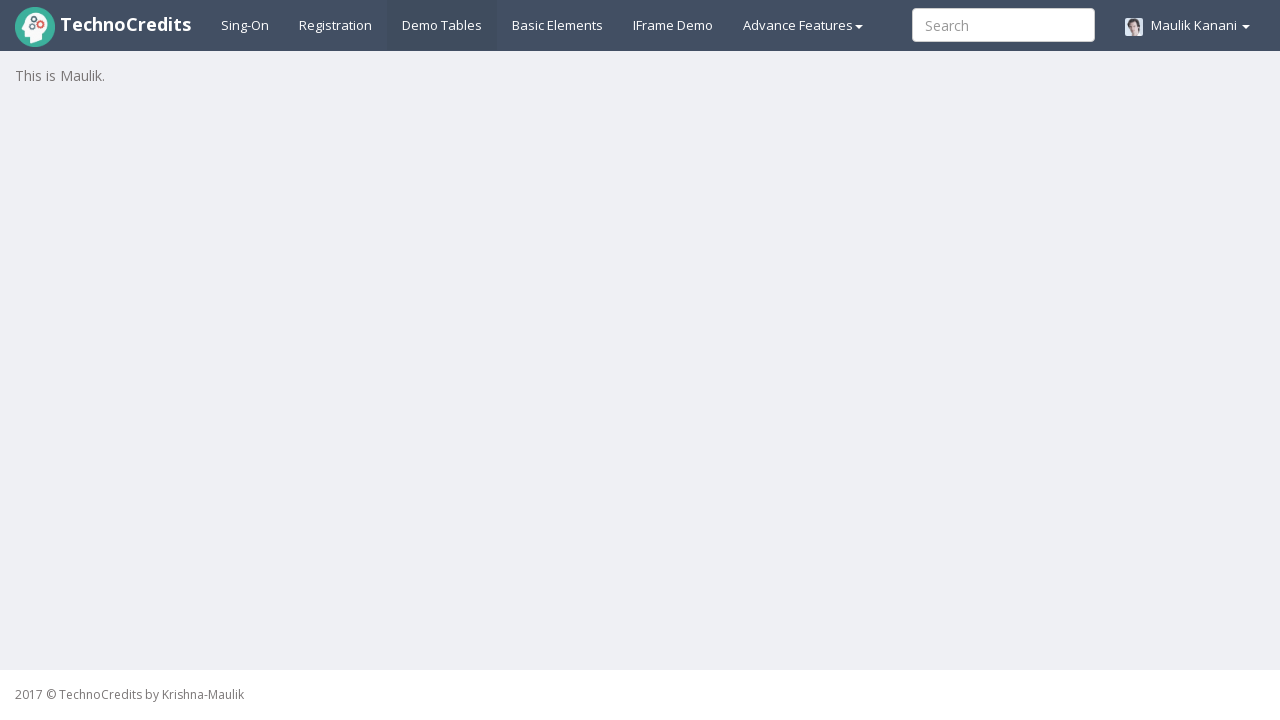

Demo table loaded and is visible
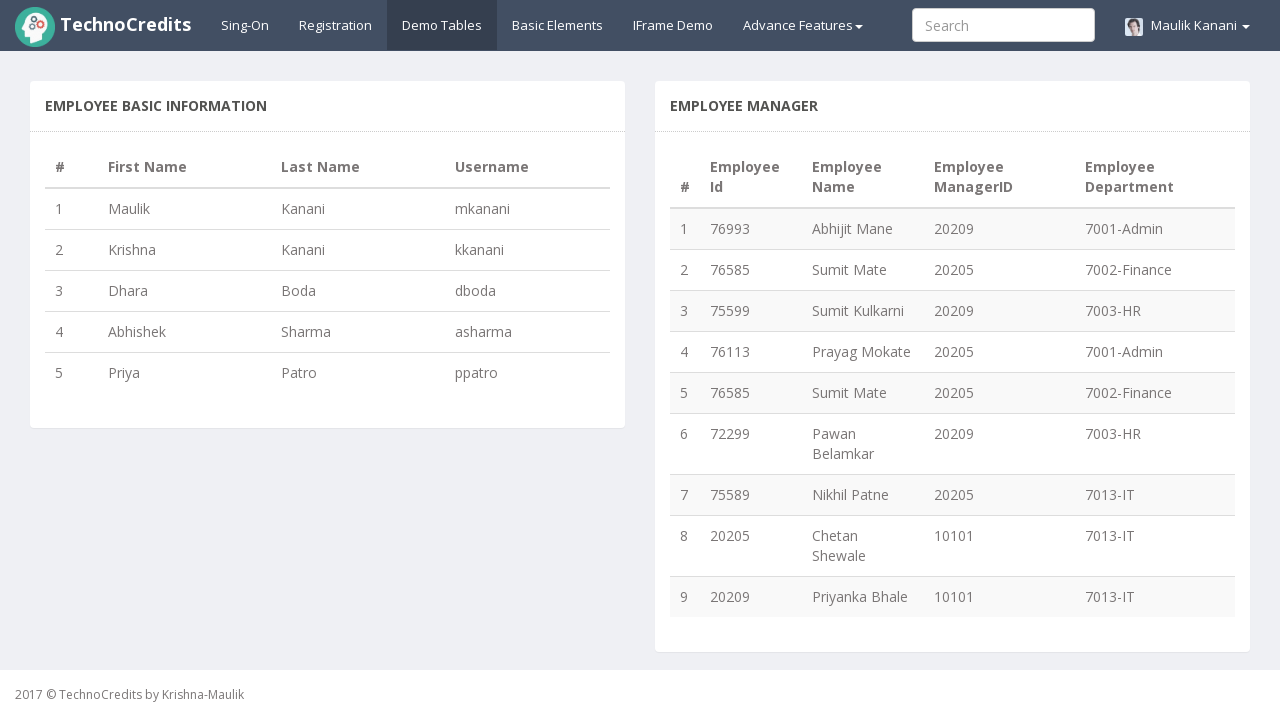

Retrieved all 5 rows from employee table
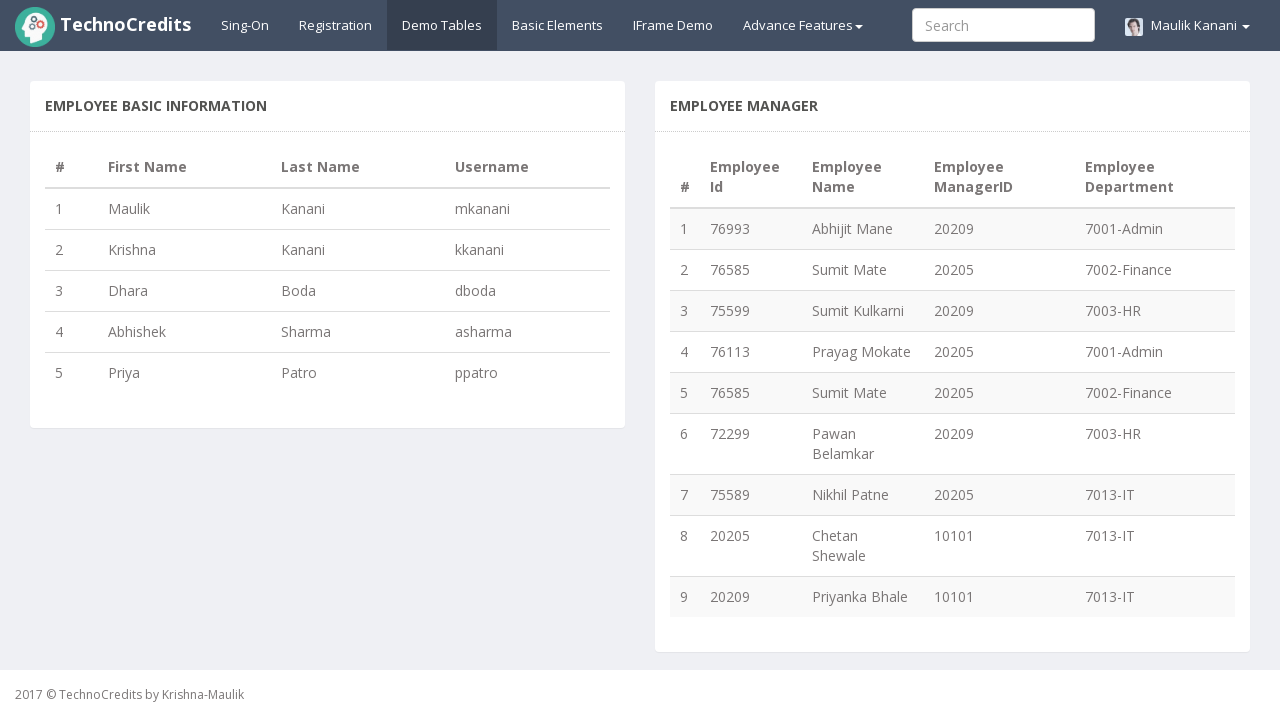

Retrieved employee name from row 1: Maulik
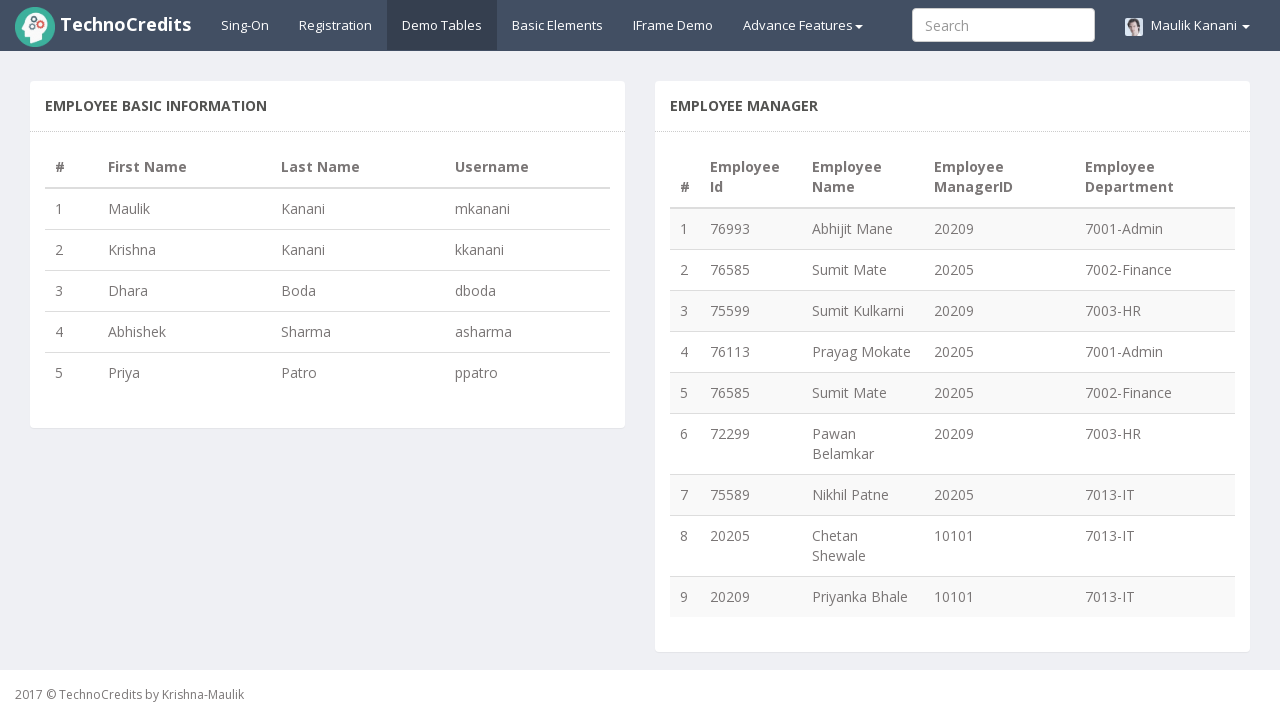

Retrieved last name for Maulik: Kanani
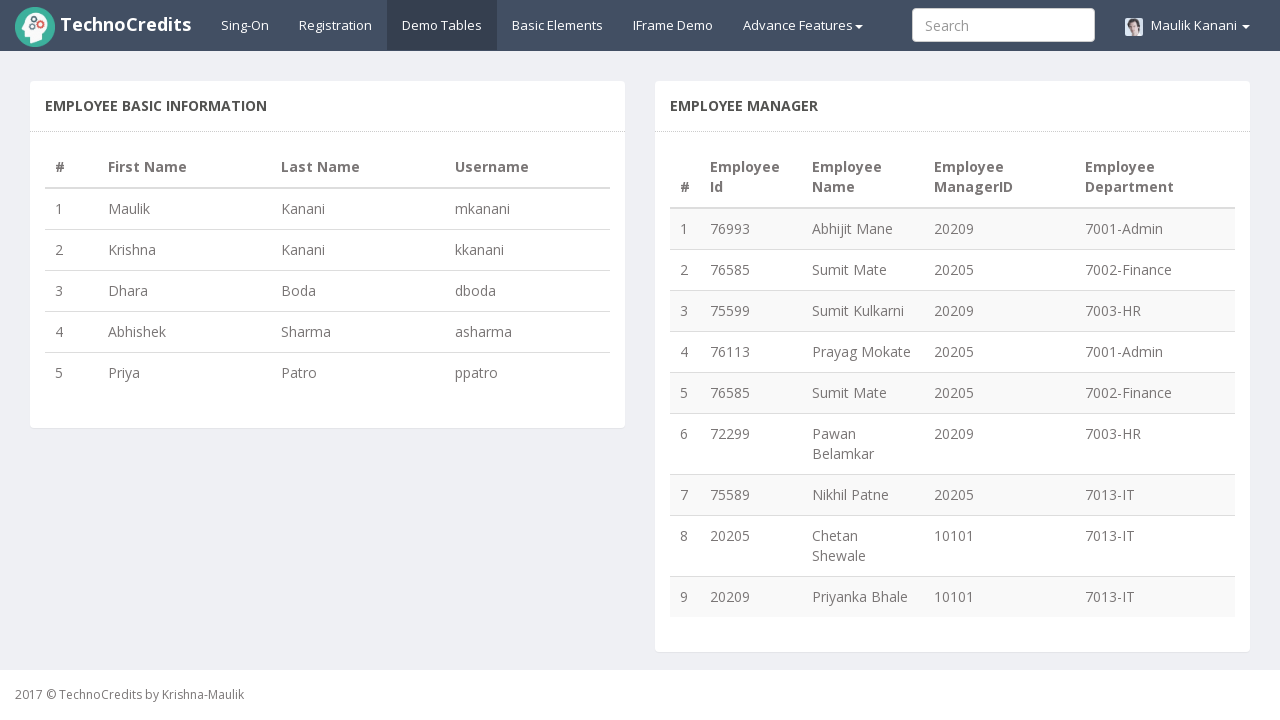

Retrieved username for Maulik: mkanani
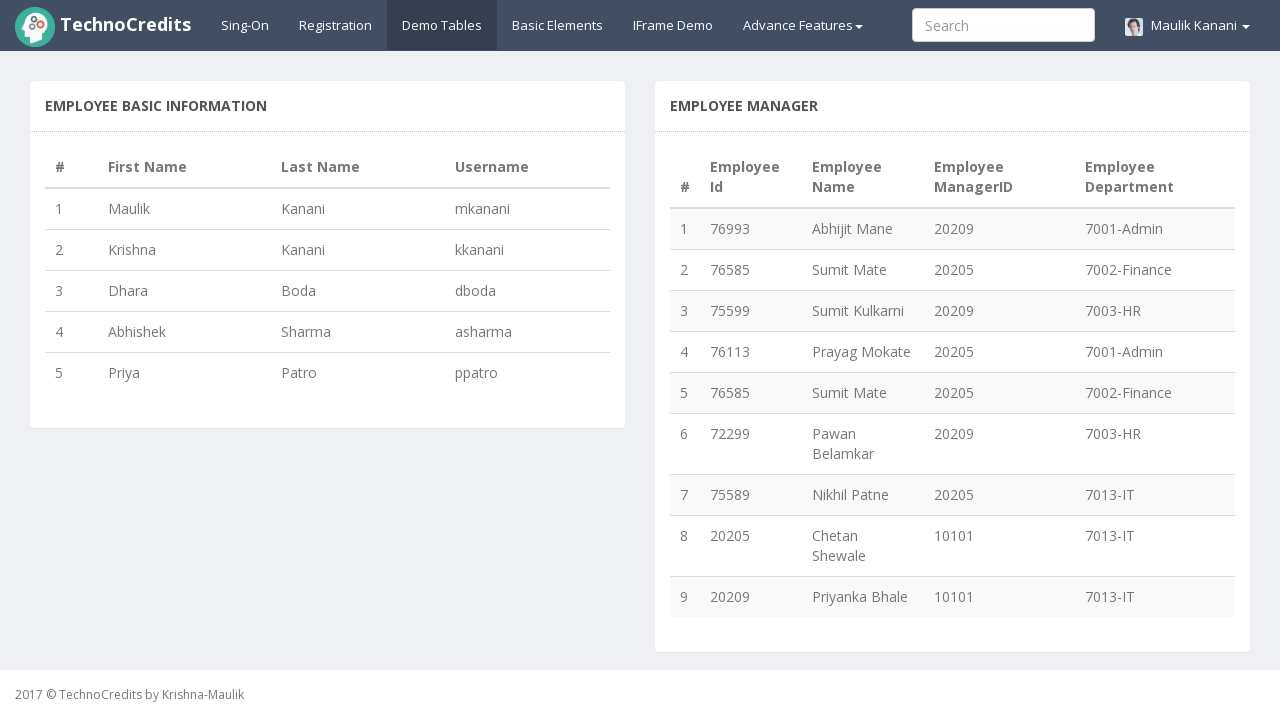

Retrieved employee name from row 2: Krishna
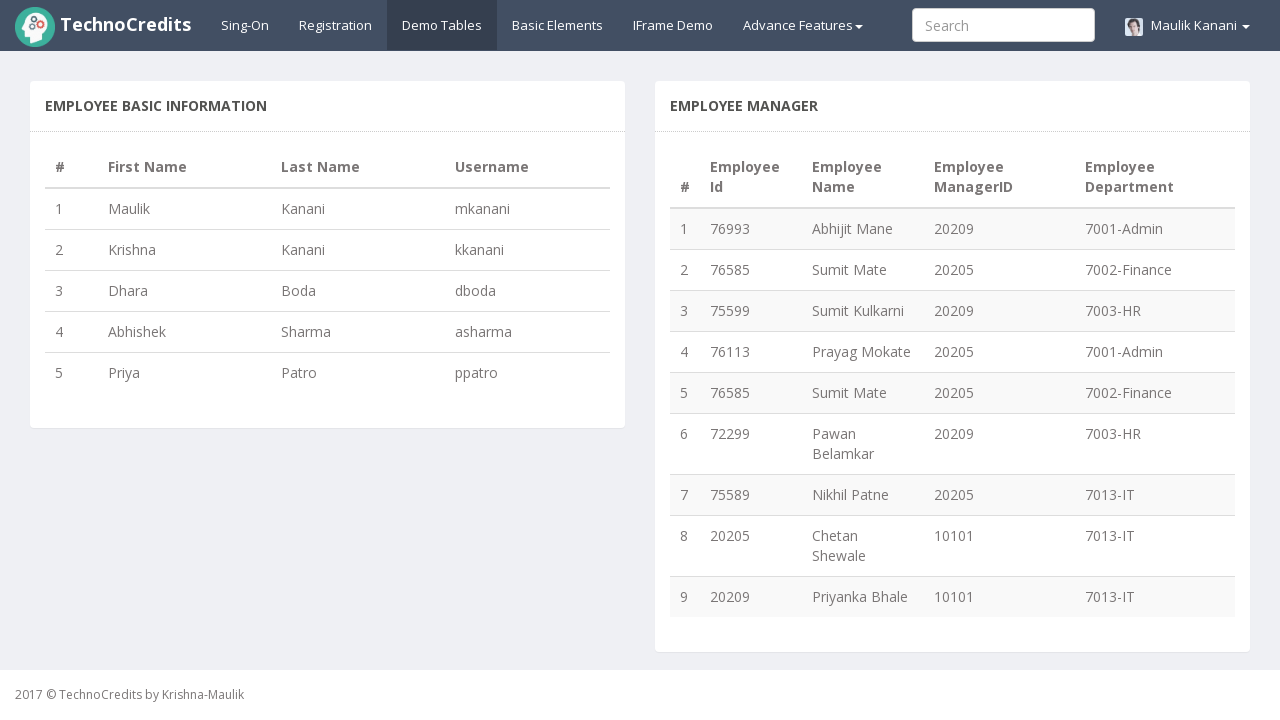

Retrieved employee name from row 3: Dhara
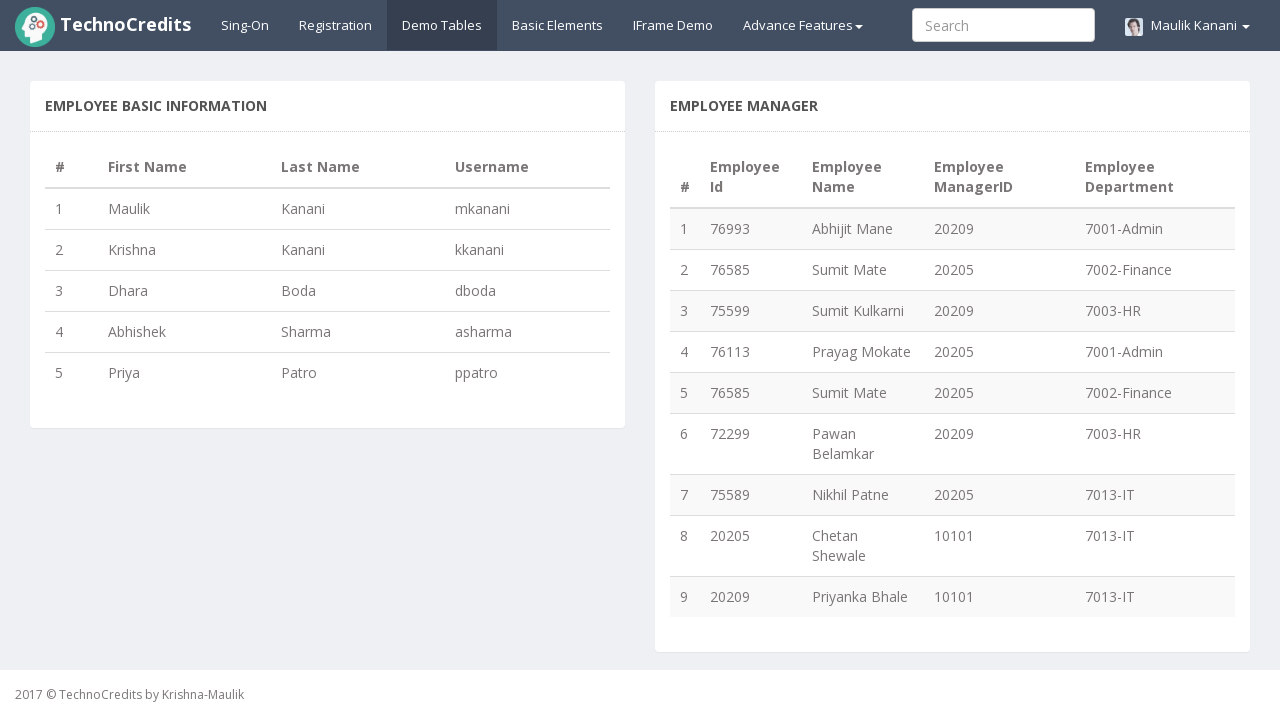

Retrieved employee name from row 4: Abhishek
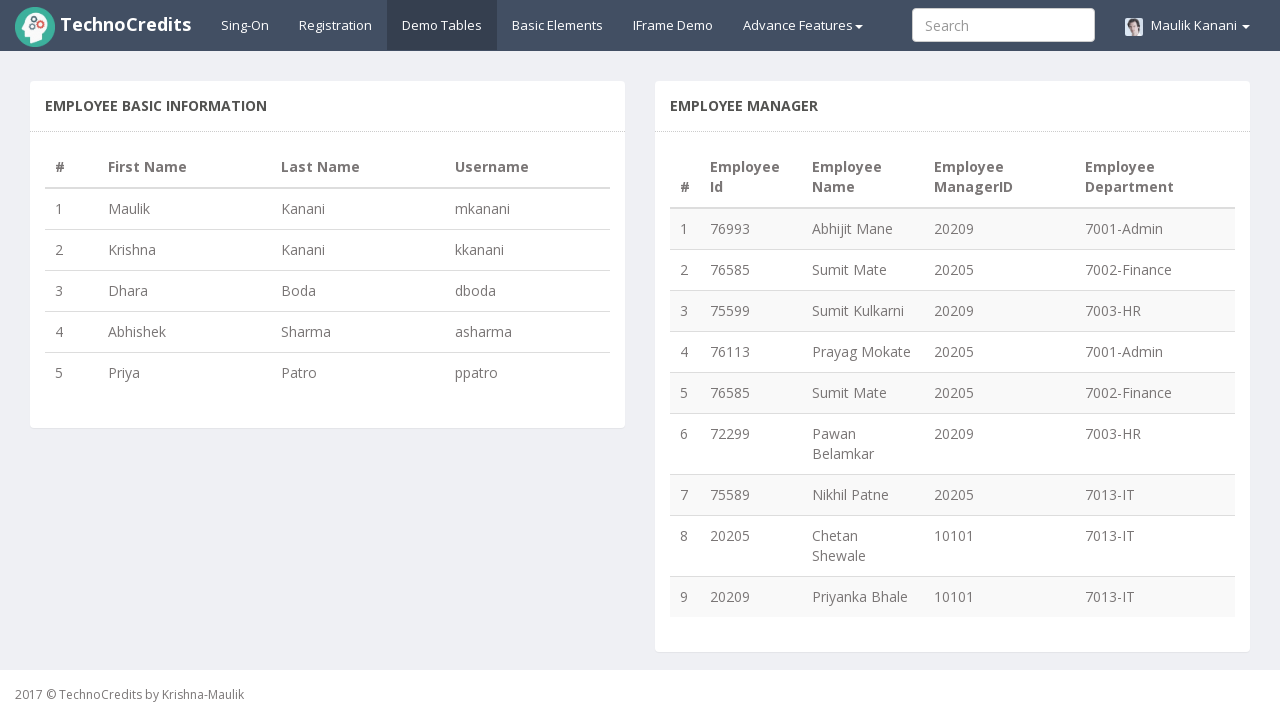

Retrieved employee name from row 5: Priya
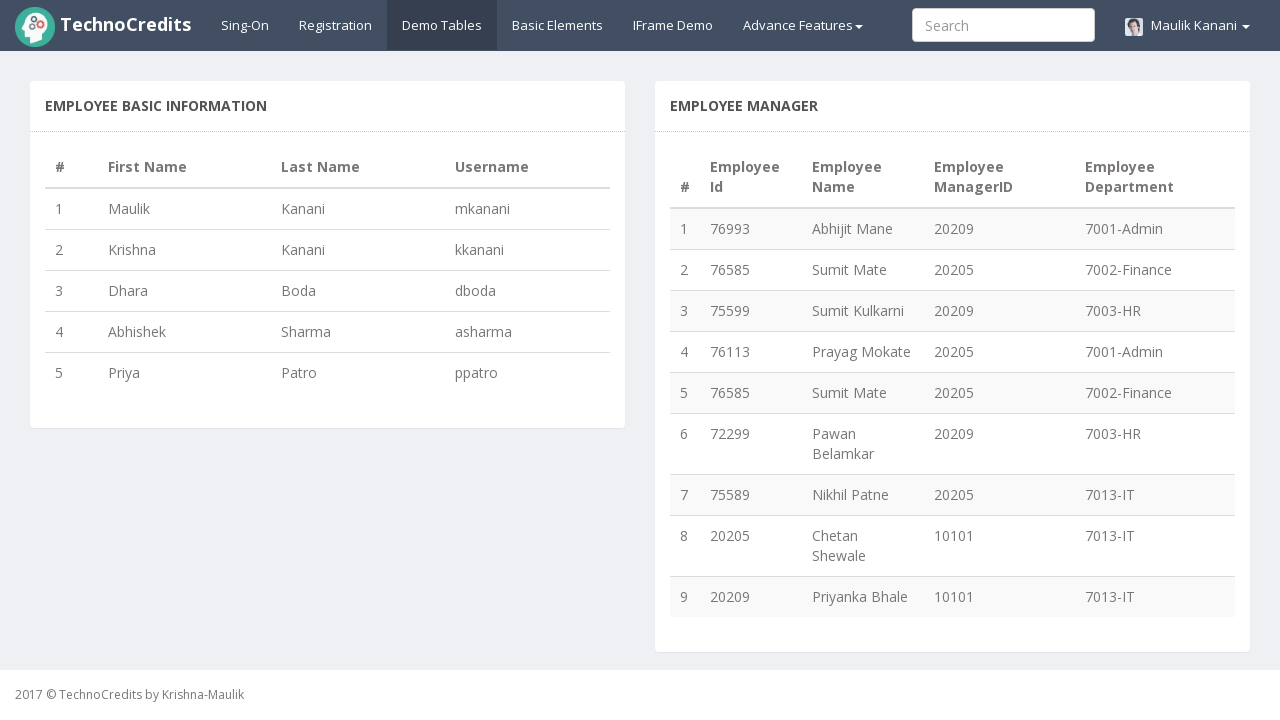

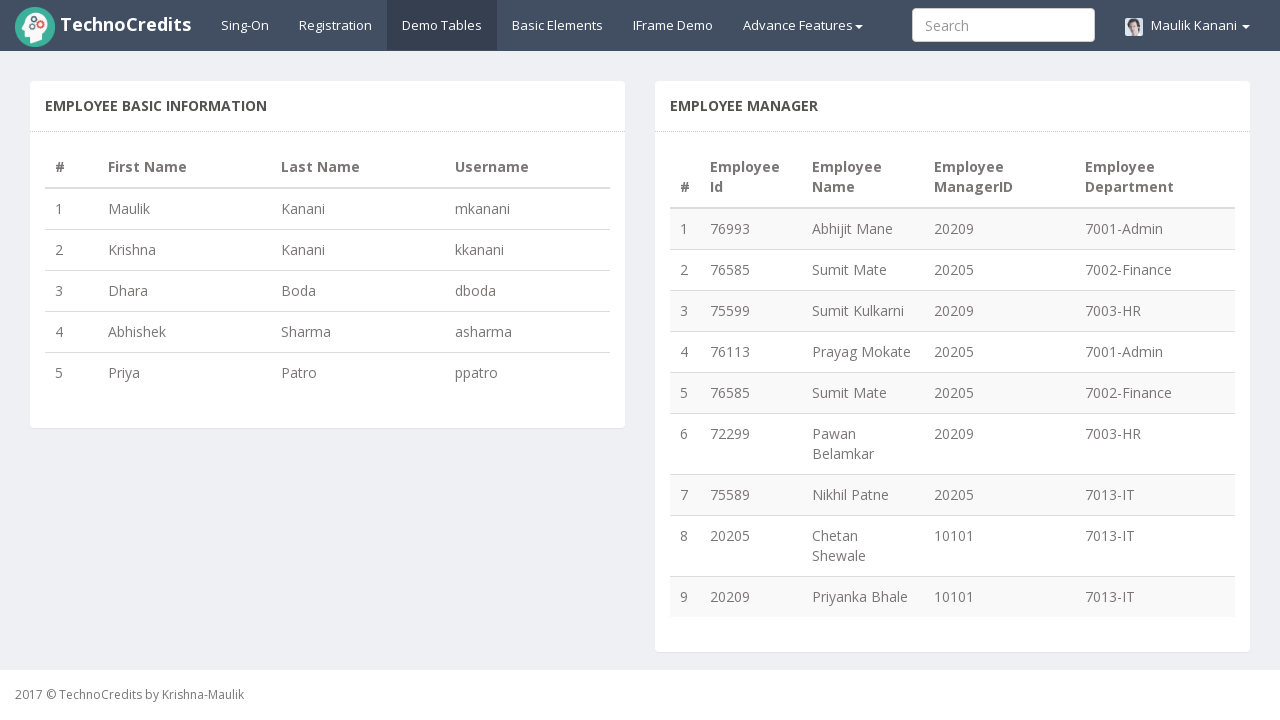